Tests that All filter shows all items after switching between filters

Starting URL: https://demo.playwright.dev/todomvc

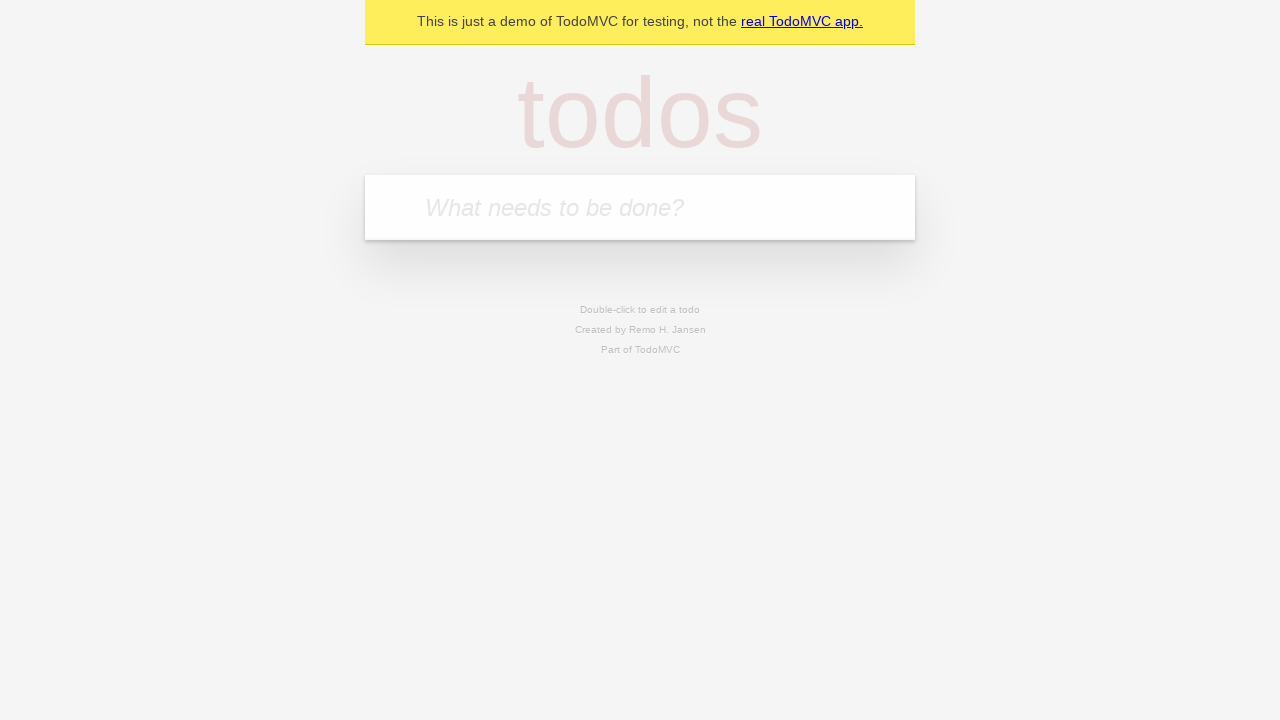

Filled todo input with 'buy some cheese' on internal:attr=[placeholder="What needs to be done?"i]
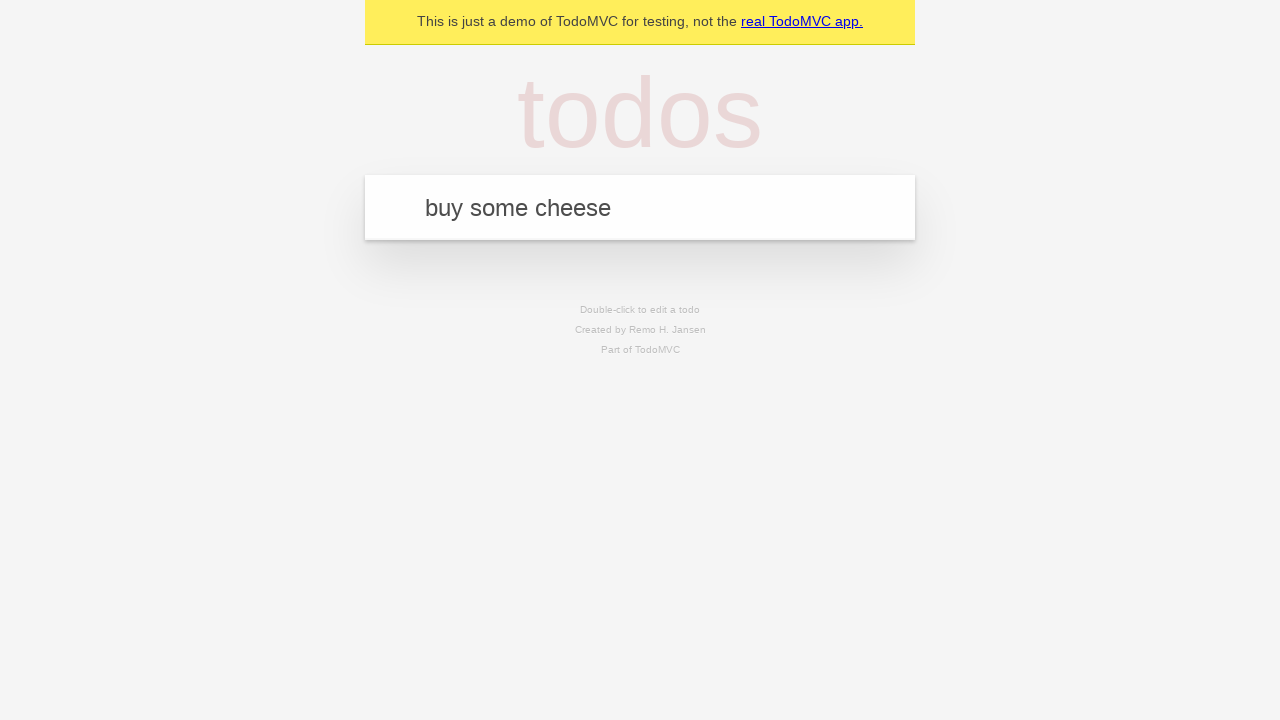

Pressed Enter to add first todo item on internal:attr=[placeholder="What needs to be done?"i]
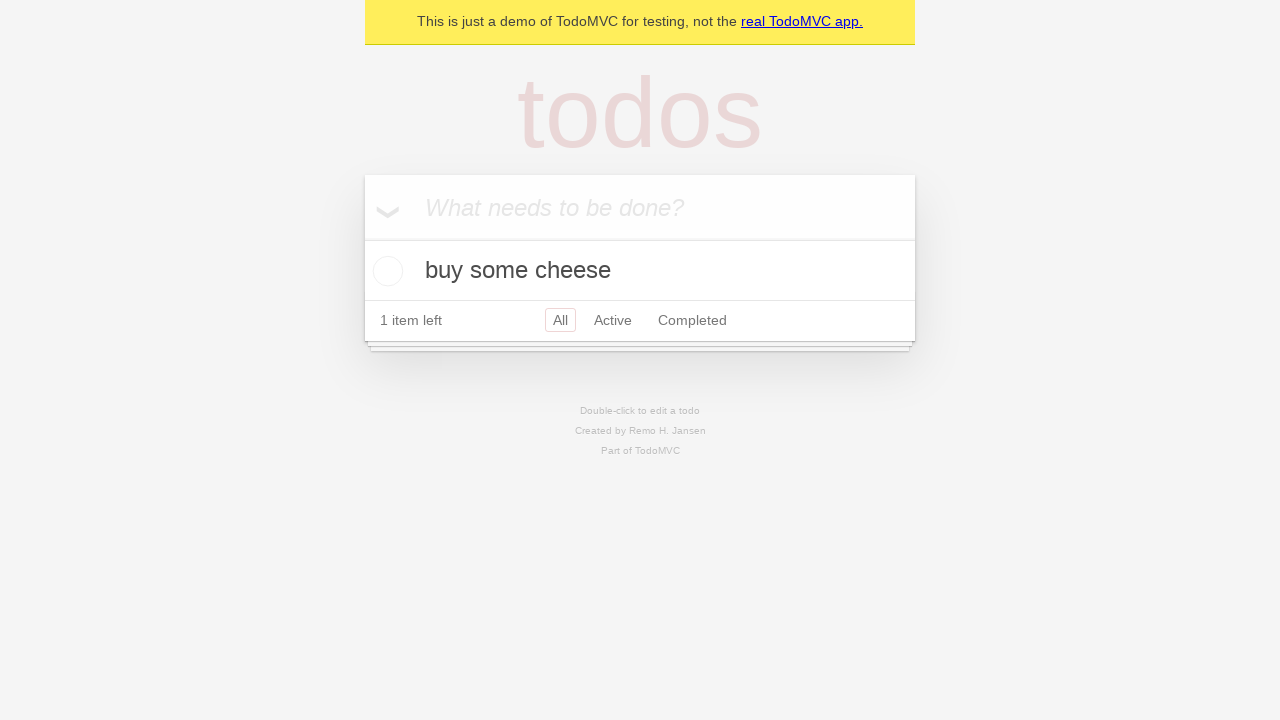

Filled todo input with 'feed the cat' on internal:attr=[placeholder="What needs to be done?"i]
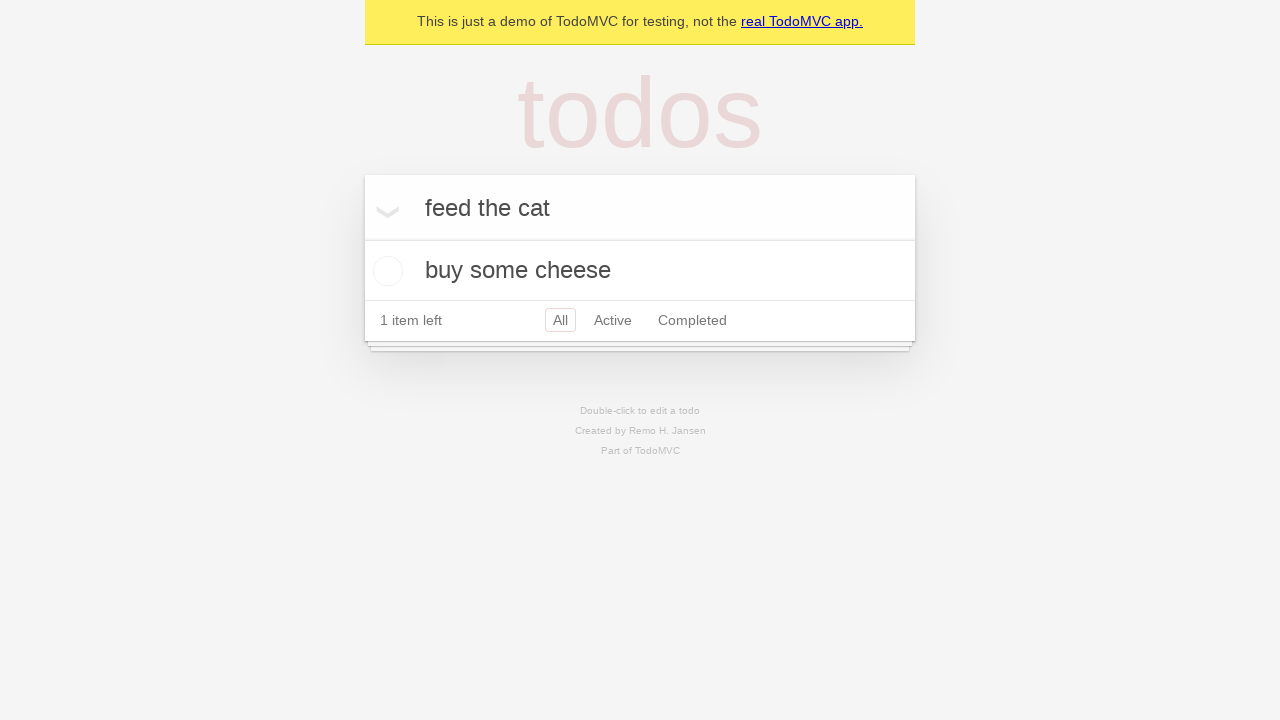

Pressed Enter to add second todo item on internal:attr=[placeholder="What needs to be done?"i]
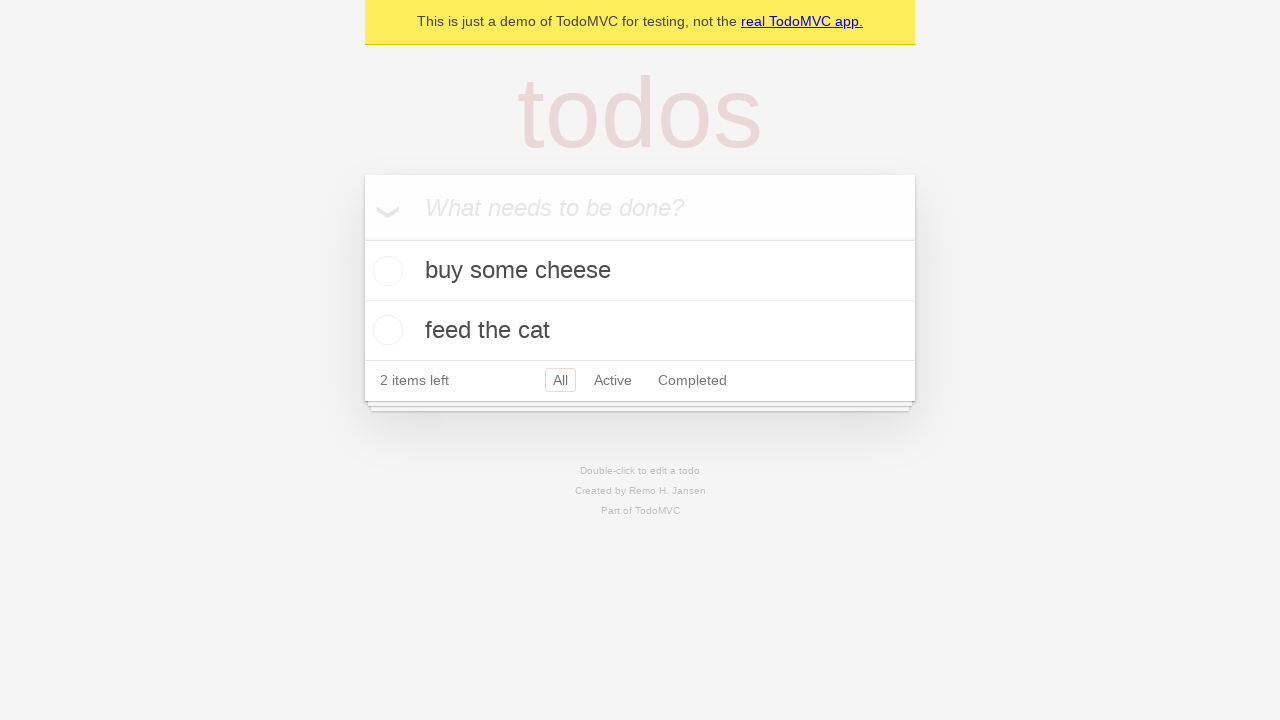

Filled todo input with 'book a doctors appointment' on internal:attr=[placeholder="What needs to be done?"i]
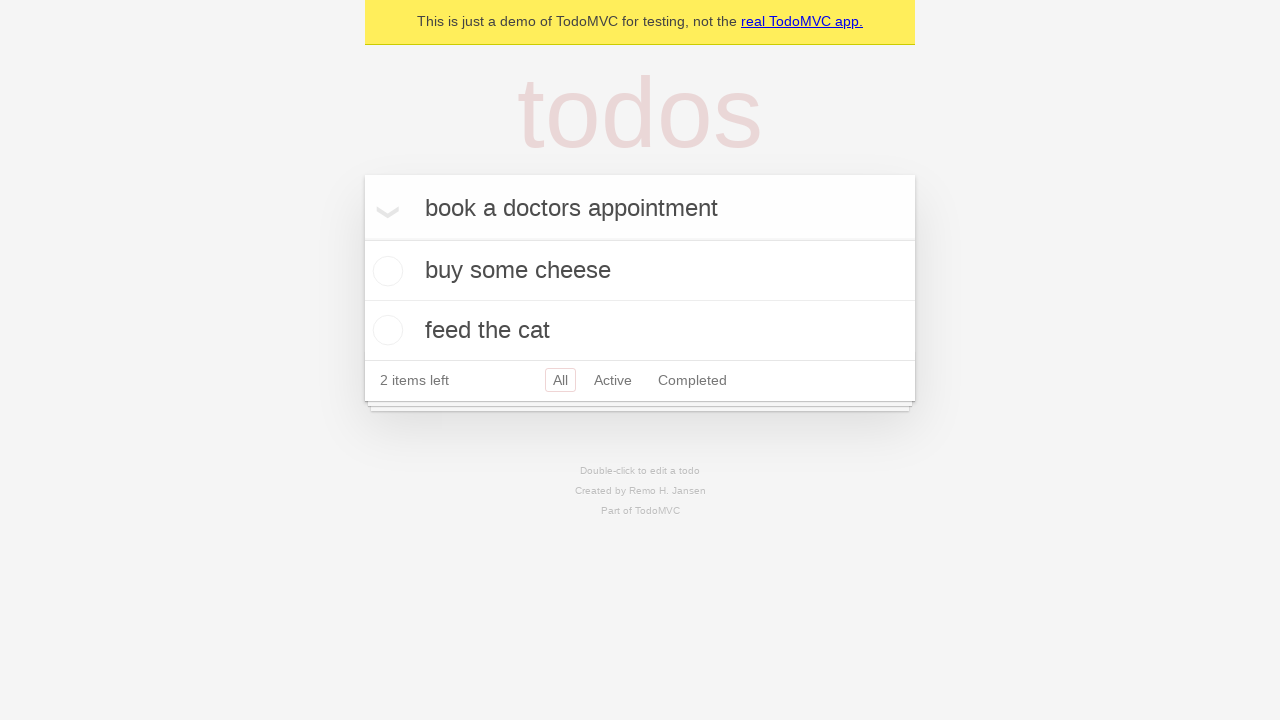

Pressed Enter to add third todo item on internal:attr=[placeholder="What needs to be done?"i]
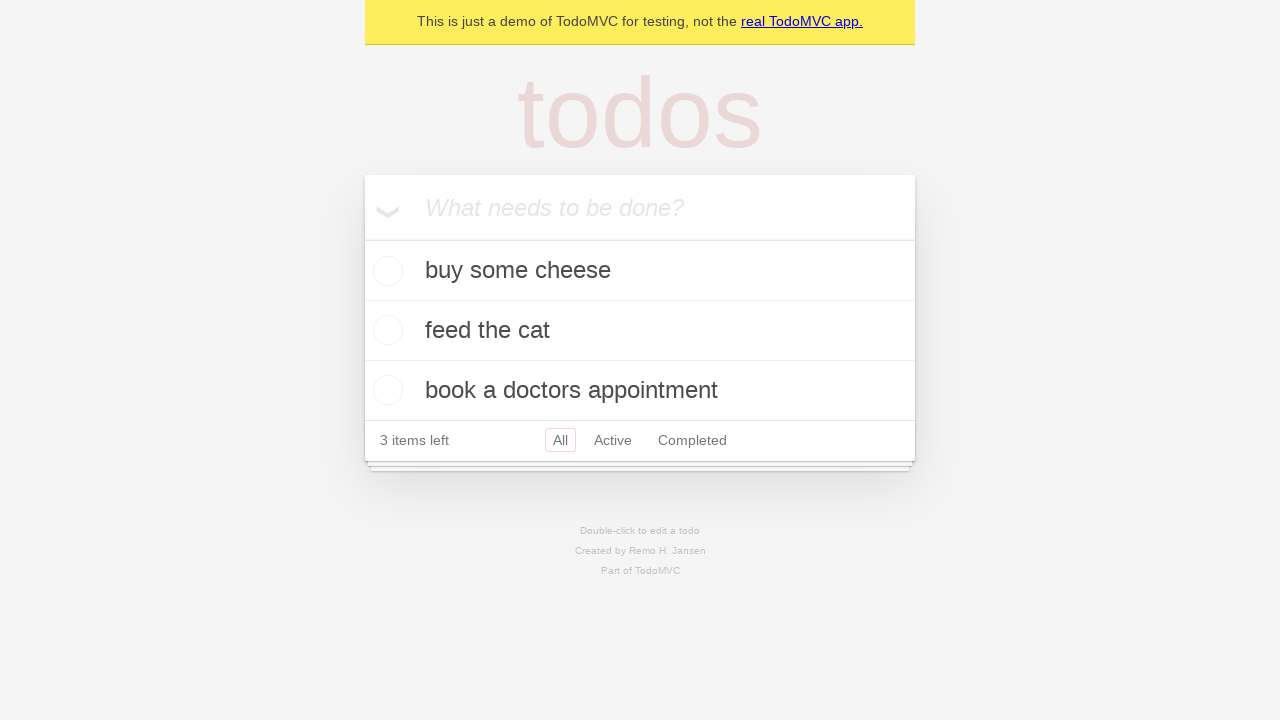

Checked the second todo item at (385, 330) on [data-testid='todo-item'] >> nth=1 >> internal:role=checkbox
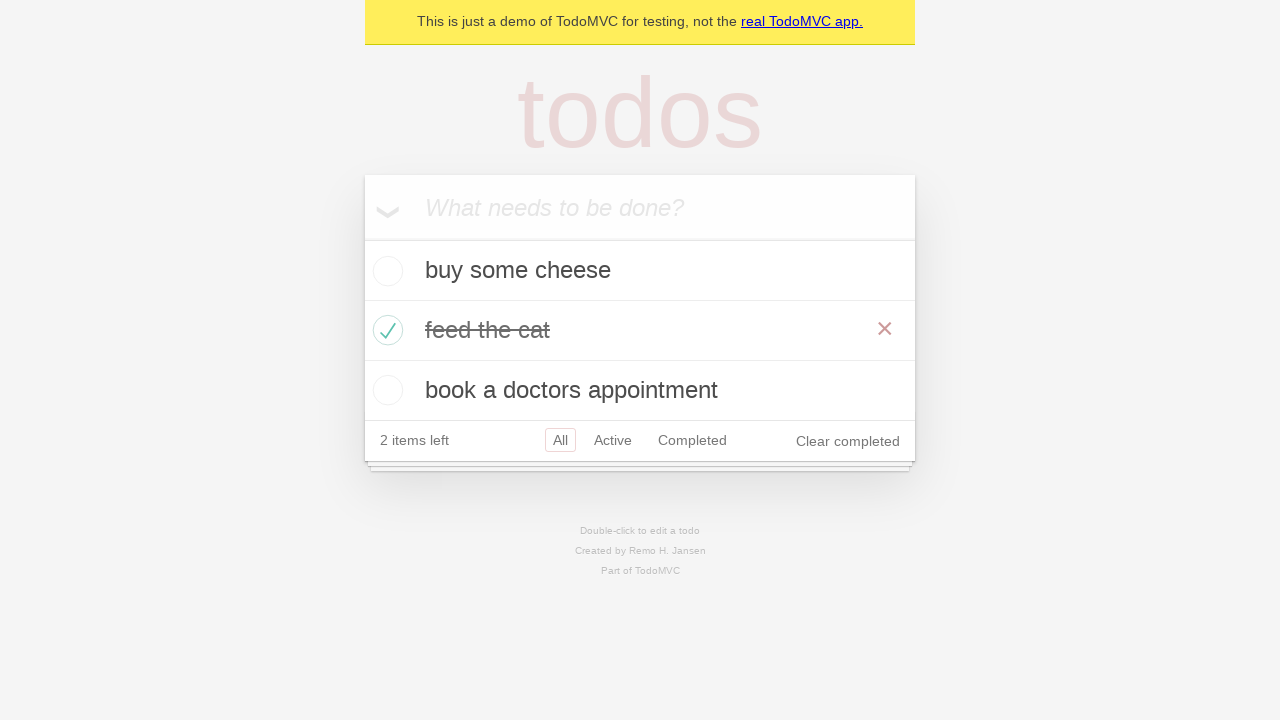

Clicked Active filter to show only active items at (613, 440) on internal:role=link[name="Active"i]
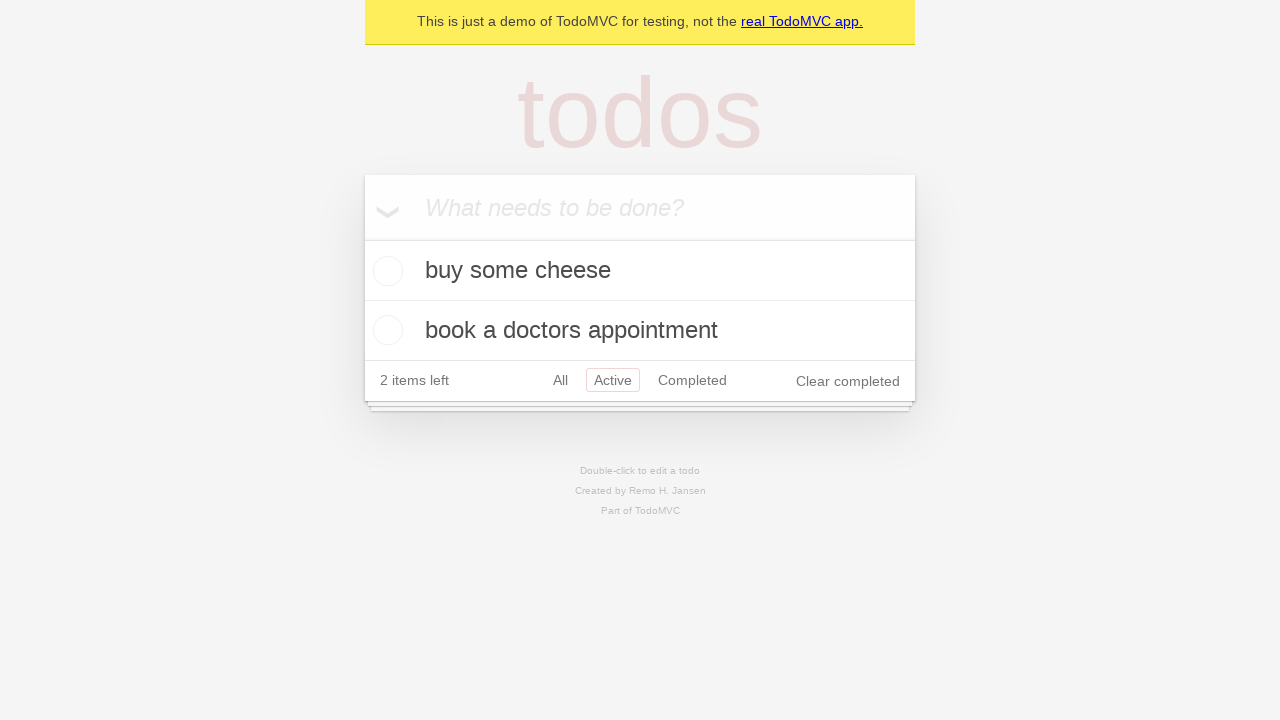

Clicked Completed filter to show only completed items at (692, 380) on internal:role=link[name="Completed"i]
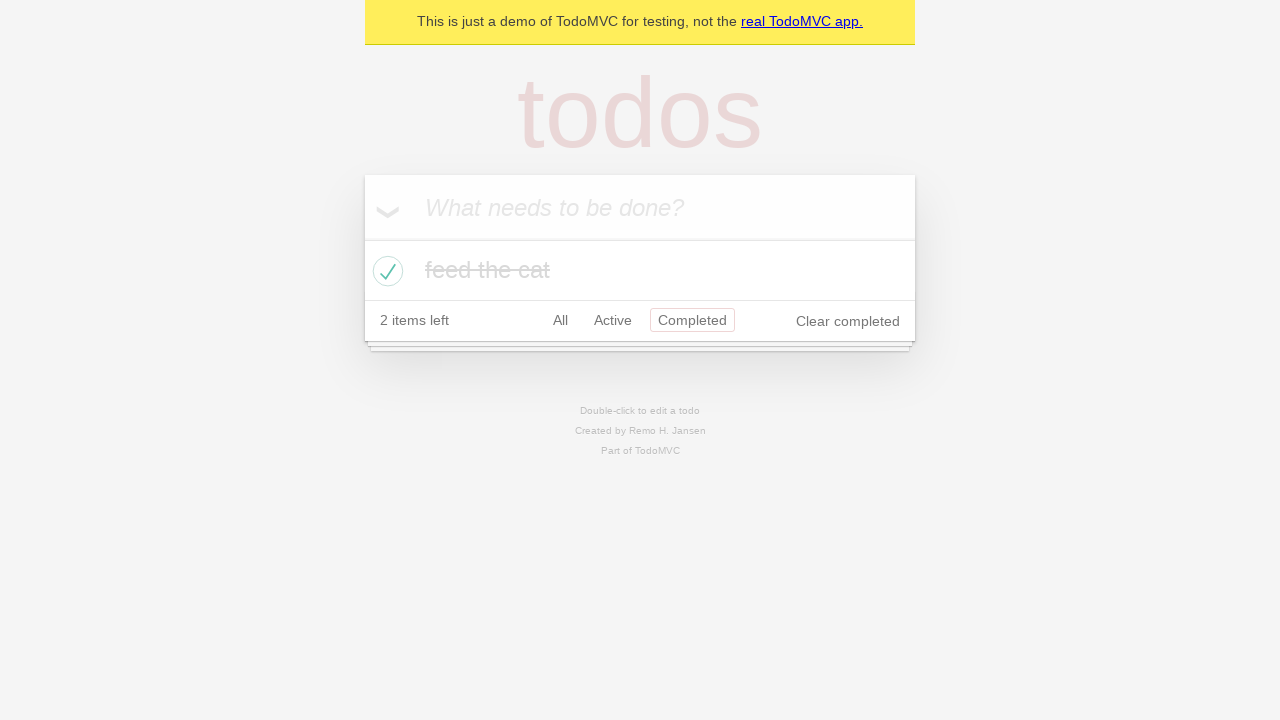

Clicked All filter to display all items at (560, 320) on internal:role=link[name="All"i]
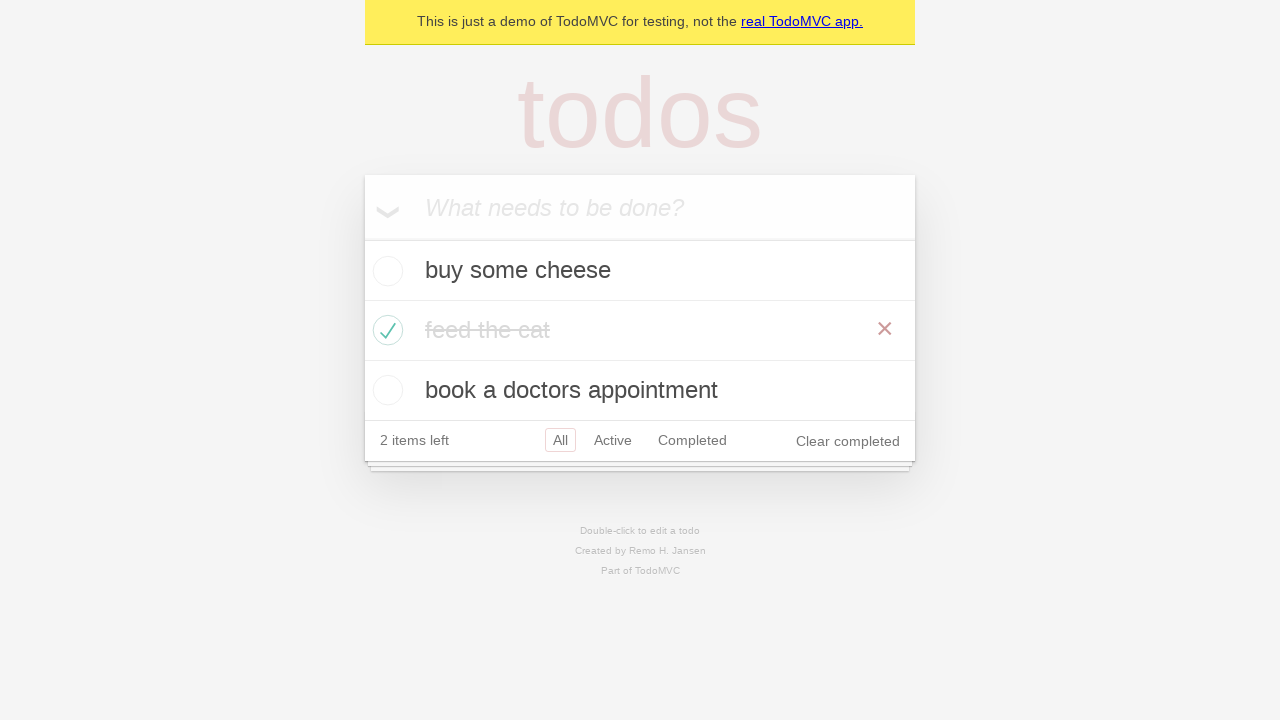

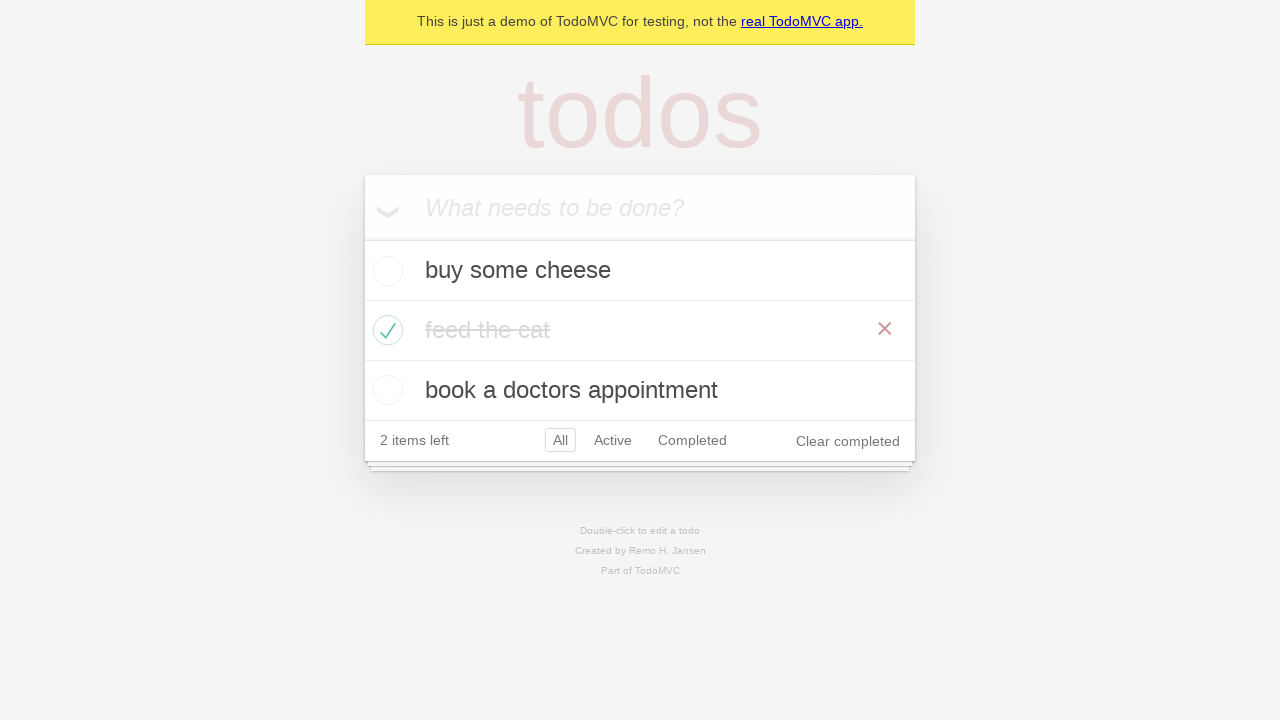